Tests a simple form by navigating to the page and clicking the submit button to verify form submission functionality.

Starting URL: http://suninjuly.github.io/simple_form_find_task.html

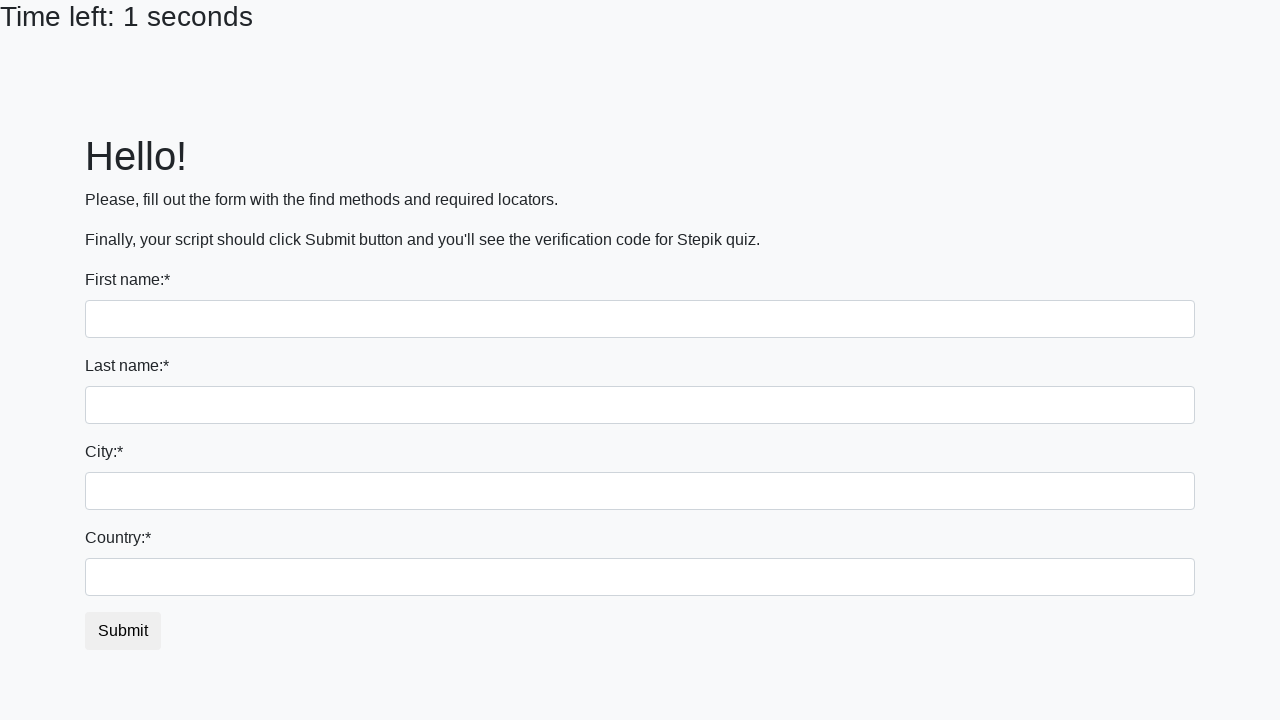

Clicked the submit button to submit the form at (123, 631) on #submit_button
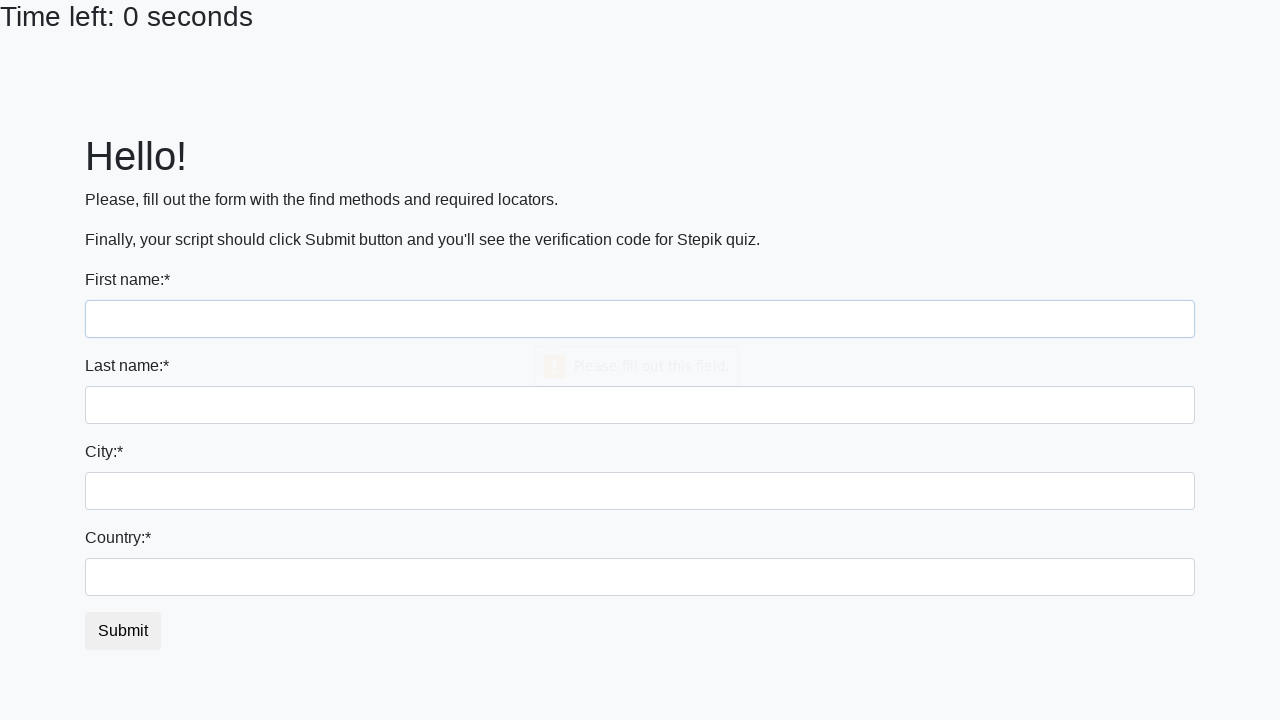

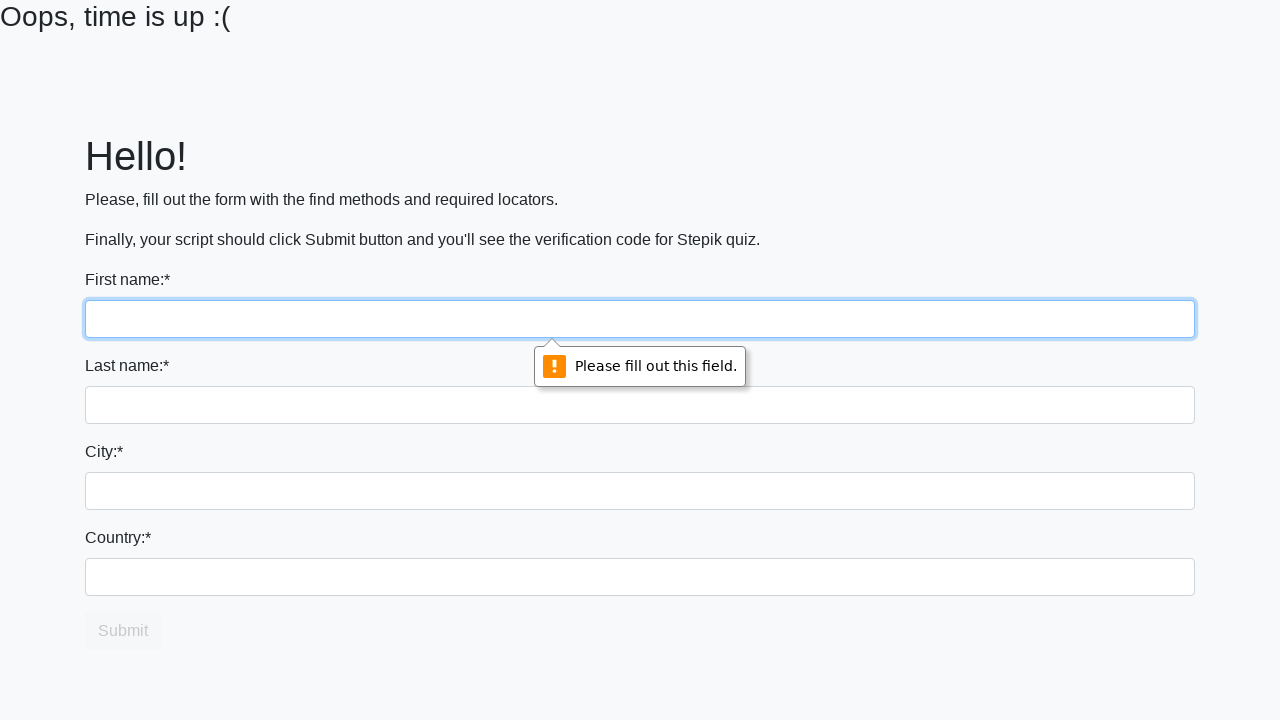